Solves a mathematical challenge by extracting numbers from text, calculating their sum, filling the answer, and submitting the form with required checkboxes

Starting URL: https://erikdark.github.io/Qa_autotests_05/

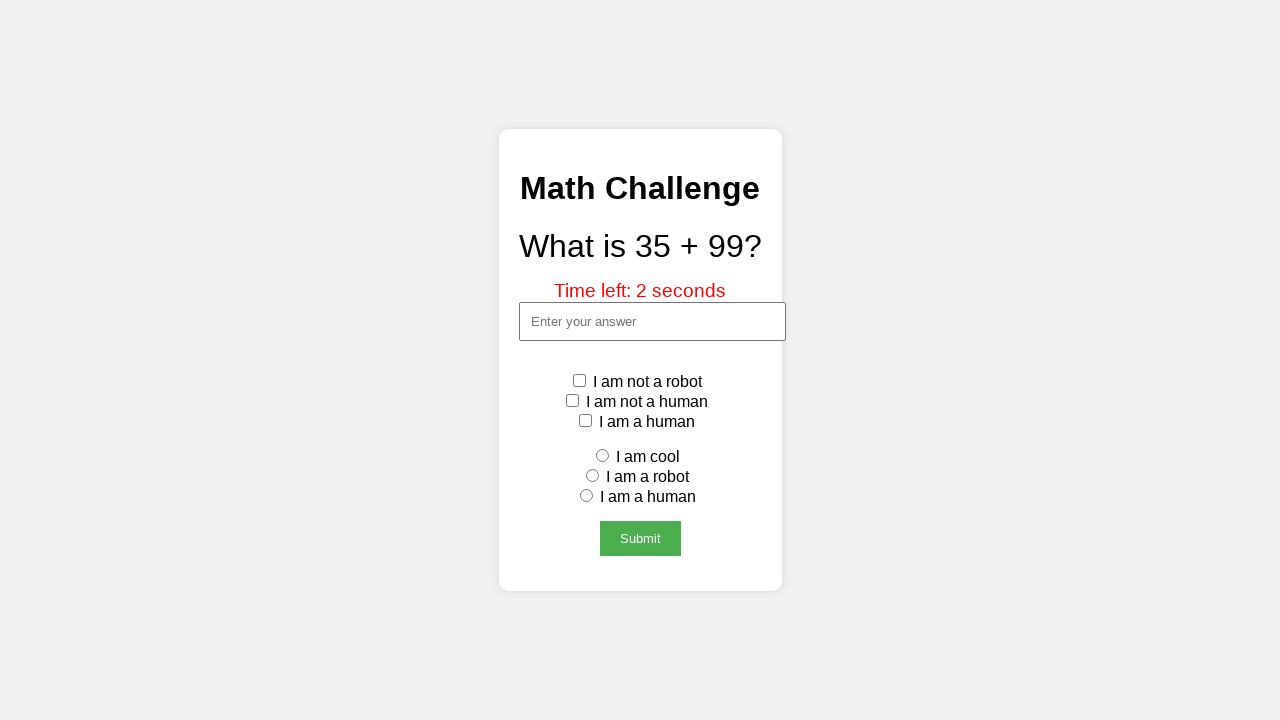

Navigated to the mathematical challenge page
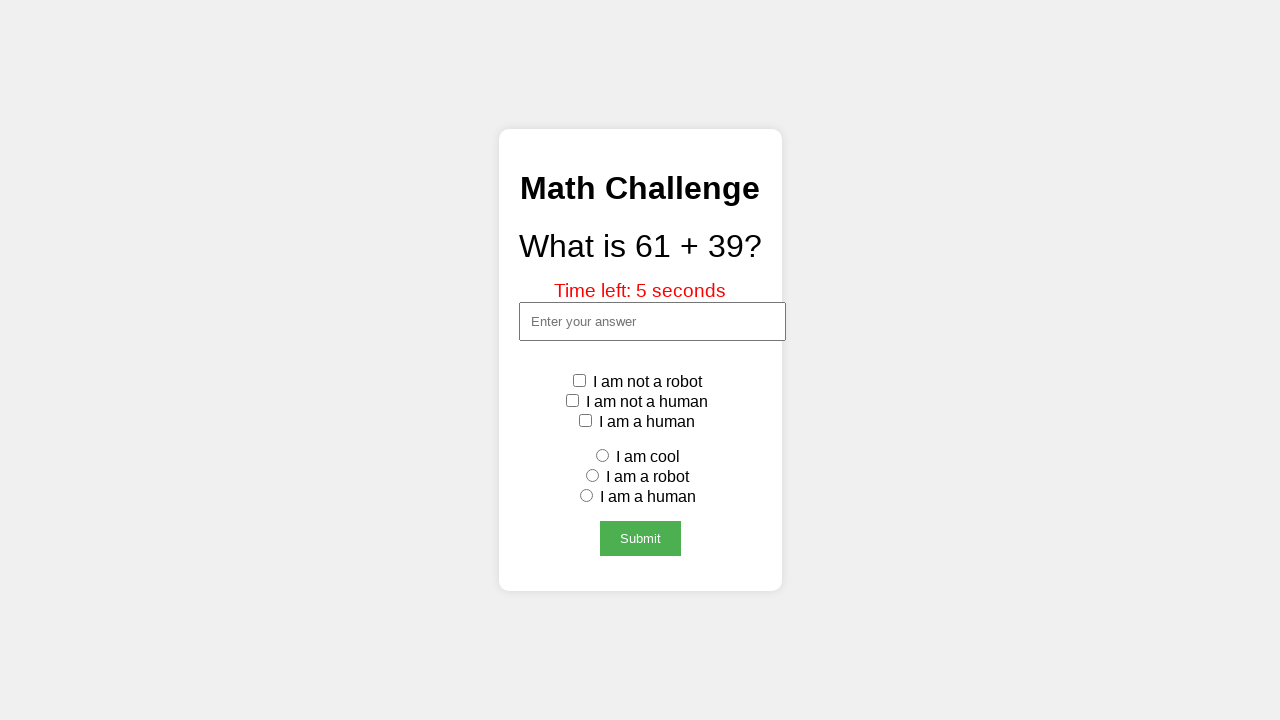

Extracted challenge text from the page
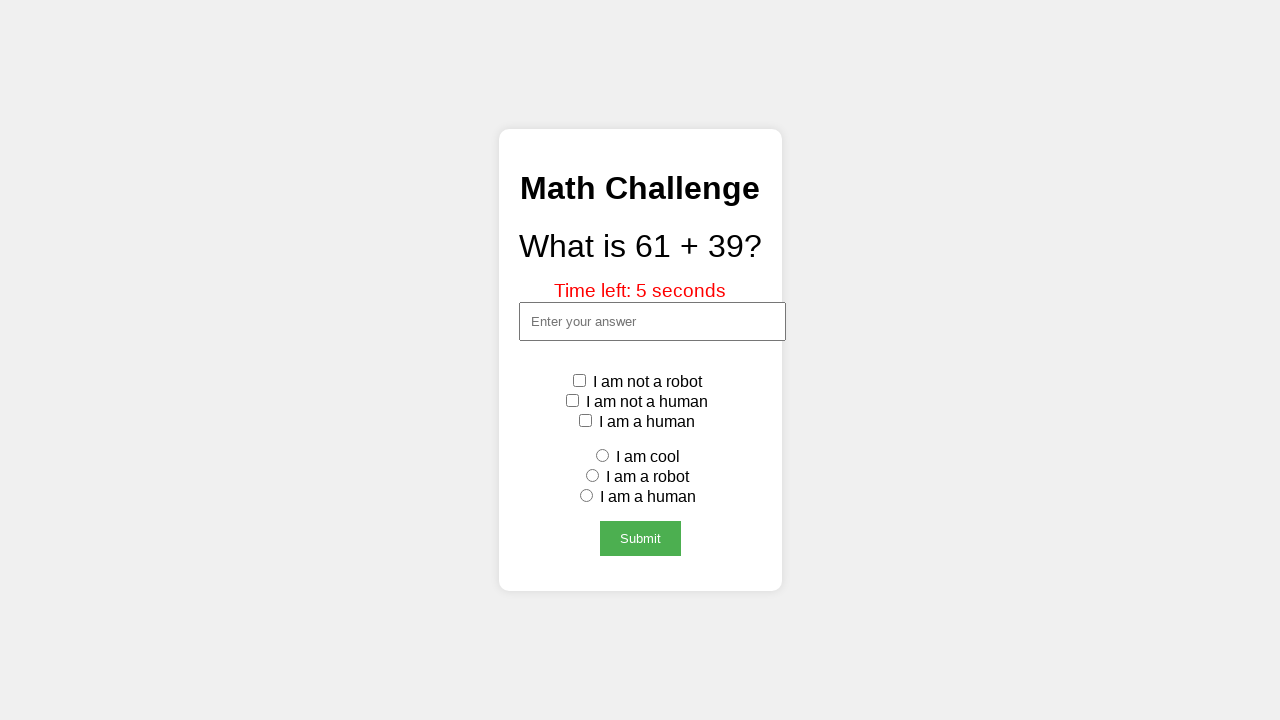

Parsed numbers from challenge text: 61 and 39
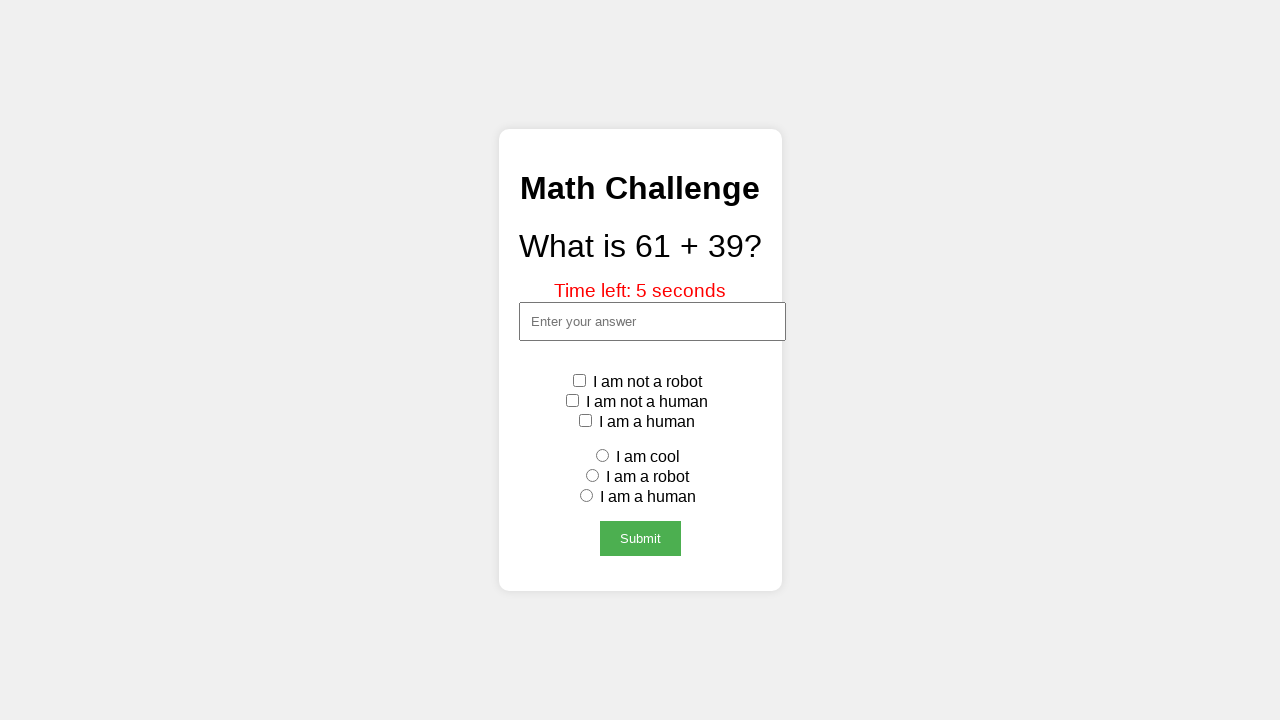

Calculated the sum: 61 + 39 = 100
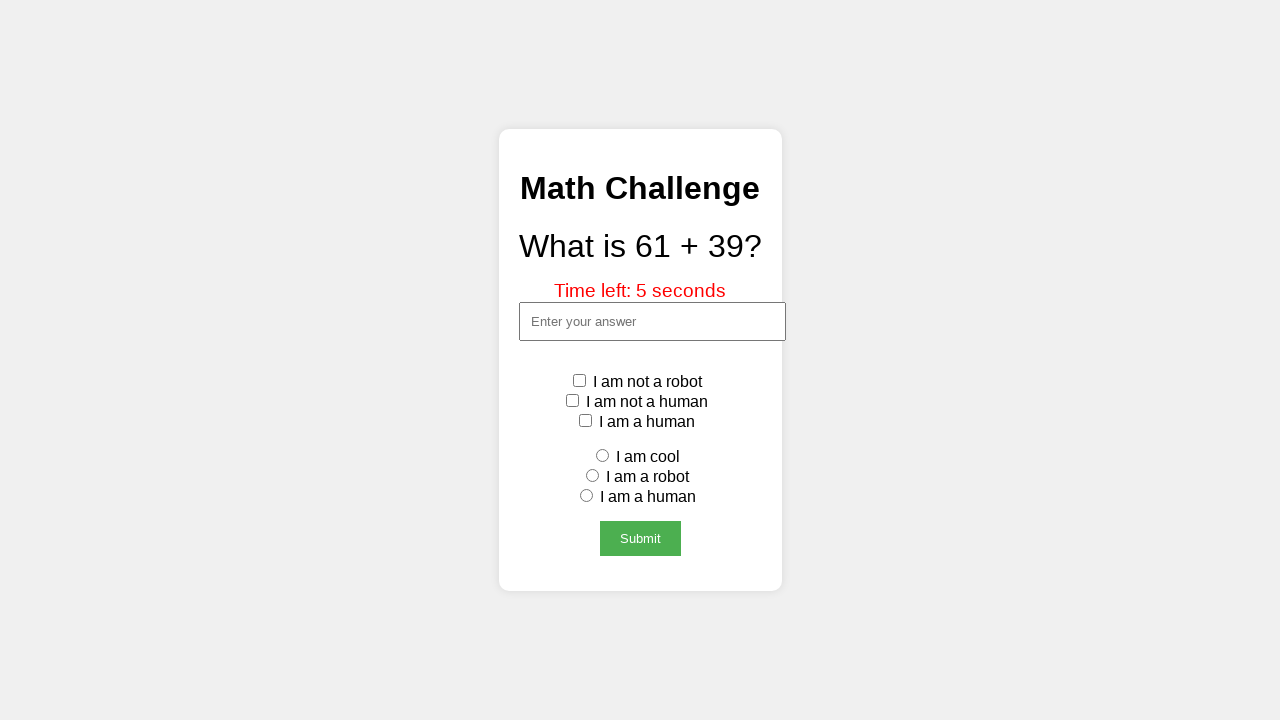

Filled answer field with 100 on #answer
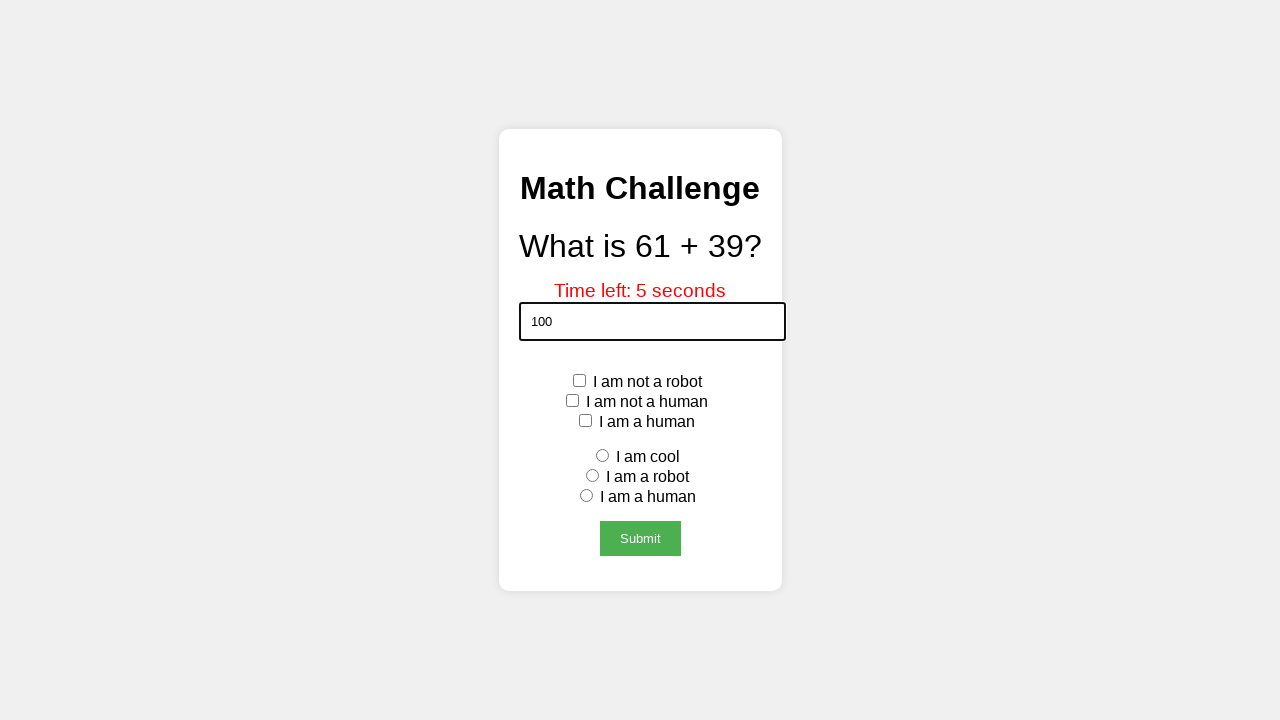

Checked the 'not a robot' checkbox at (579, 381) on #notRobot
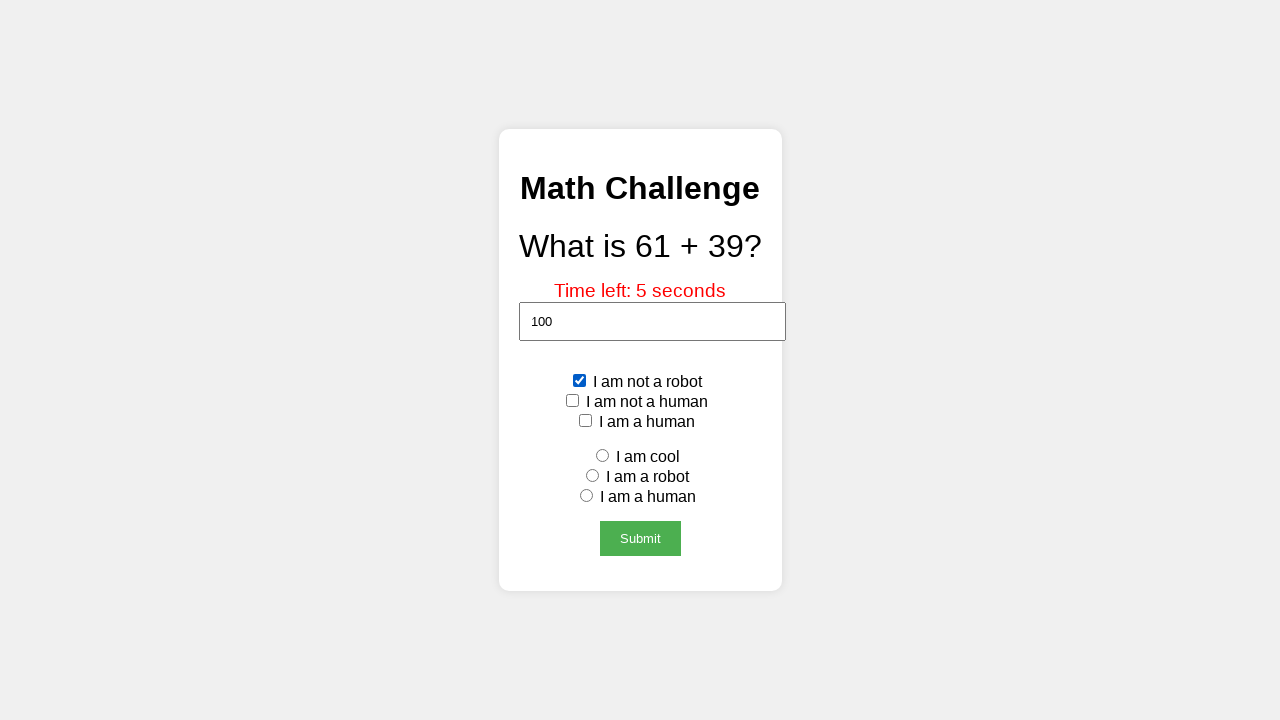

Checked the 'cool' checkbox at (602, 456) on #cool
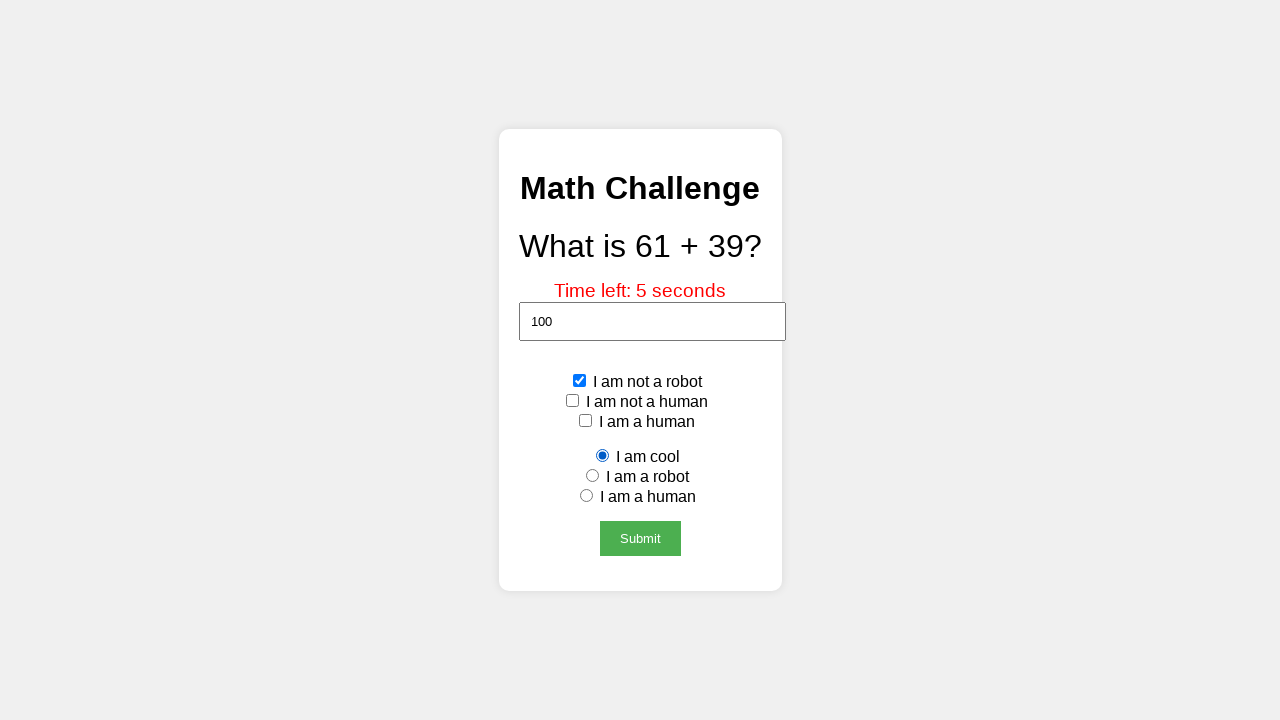

Clicked submit button to complete the challenge at (640, 539) on #submitBtn
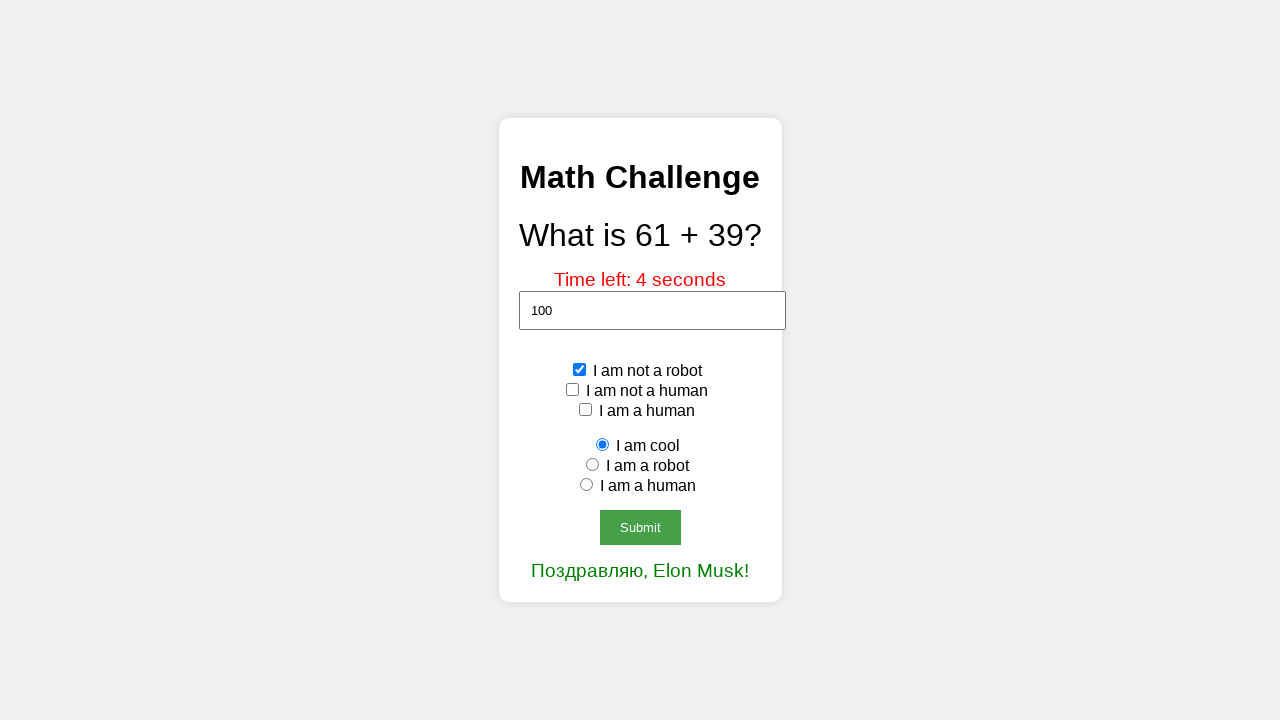

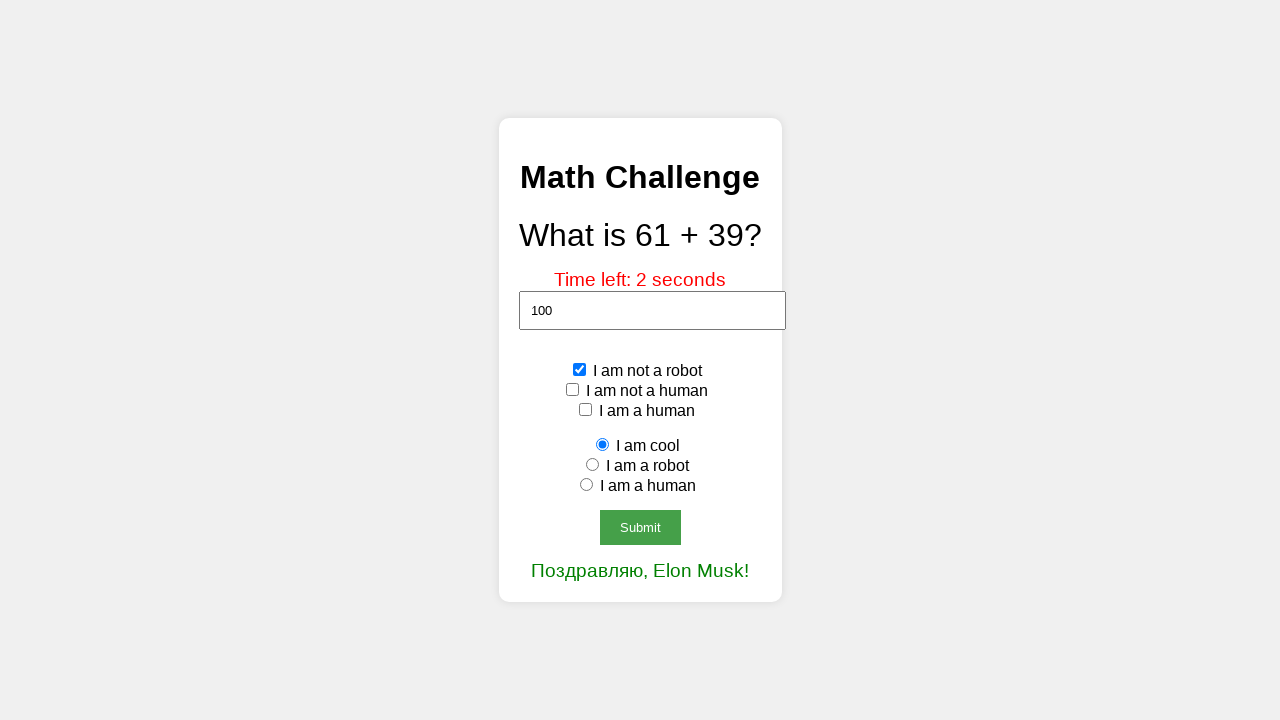